Tests drag and drop functionality within an iframe by dragging an element from source to target location and verifying the drop was successful

Starting URL: https://jqueryui.com/droppable/

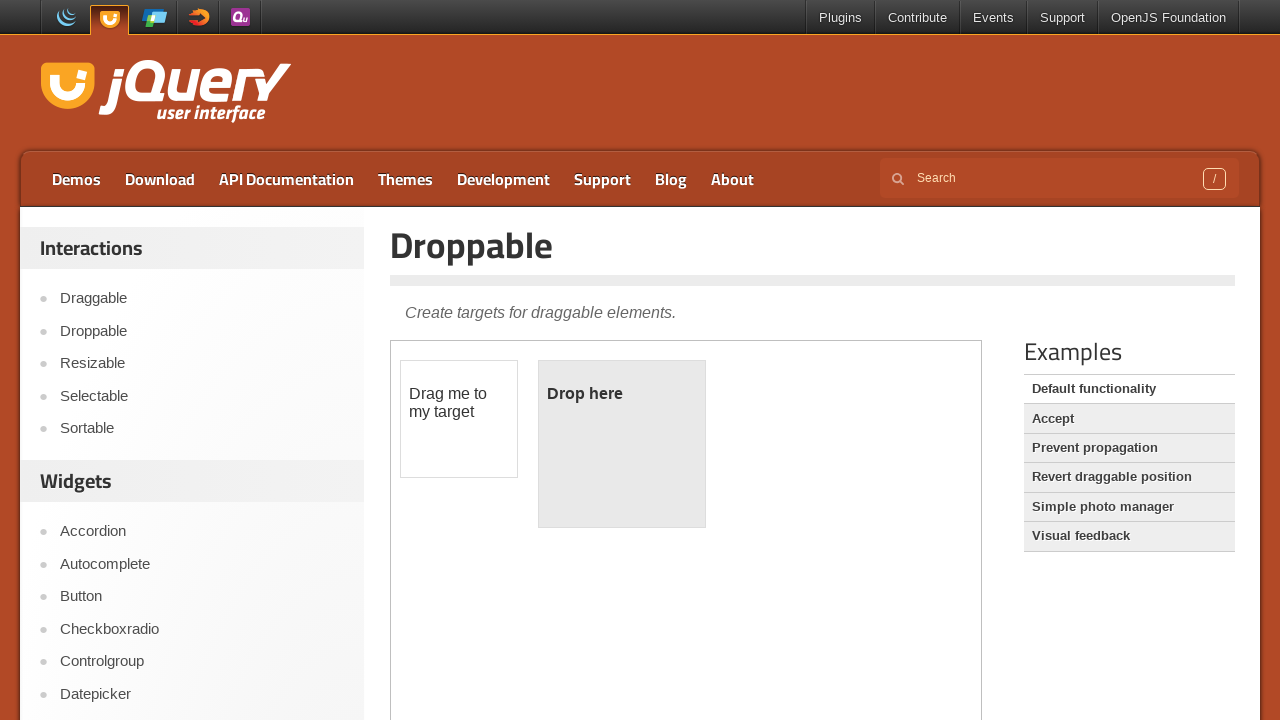

Retrieved iframe count: 1 frames found on the page
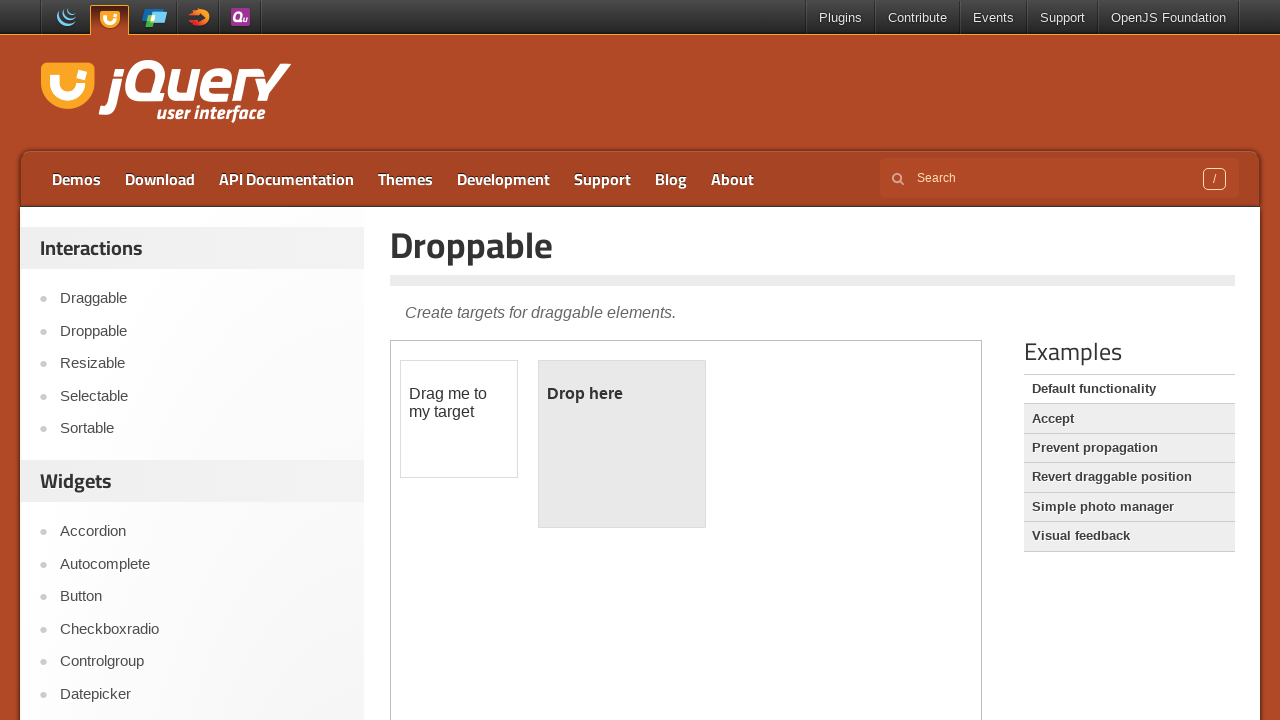

Selected the first iframe on the page
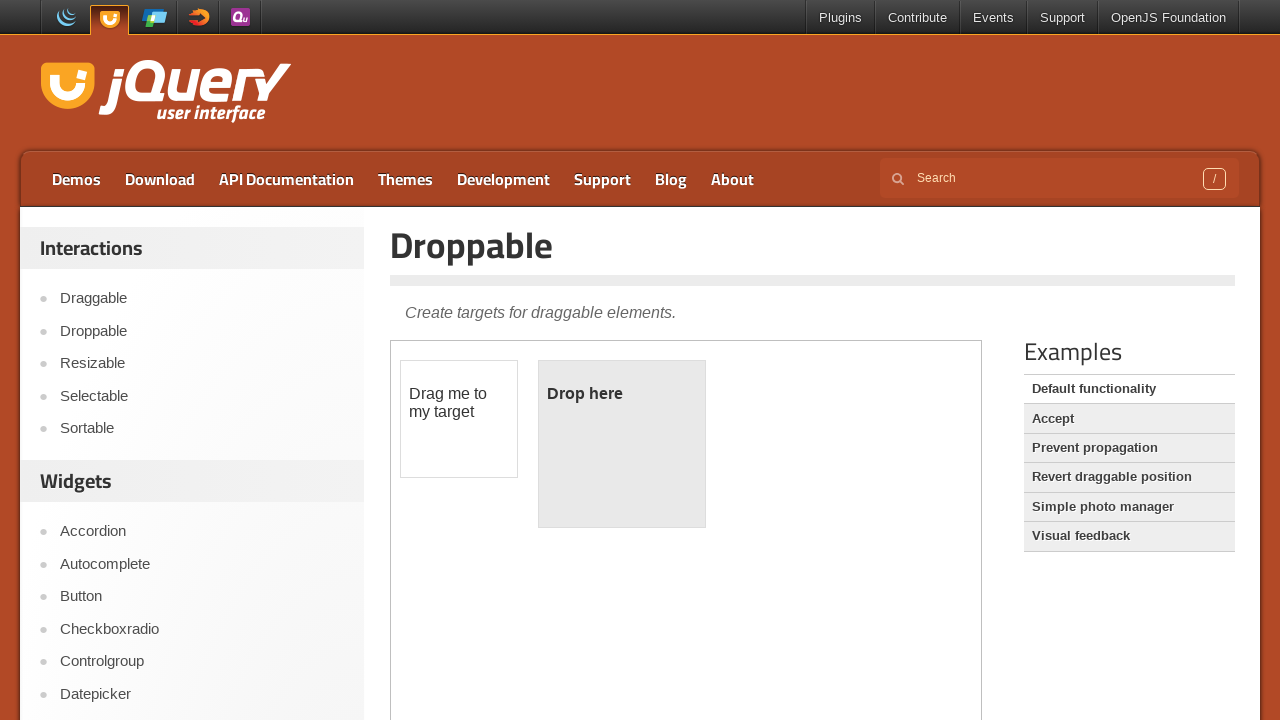

Retrieved draggable element text: '
	Drag me to my target
'
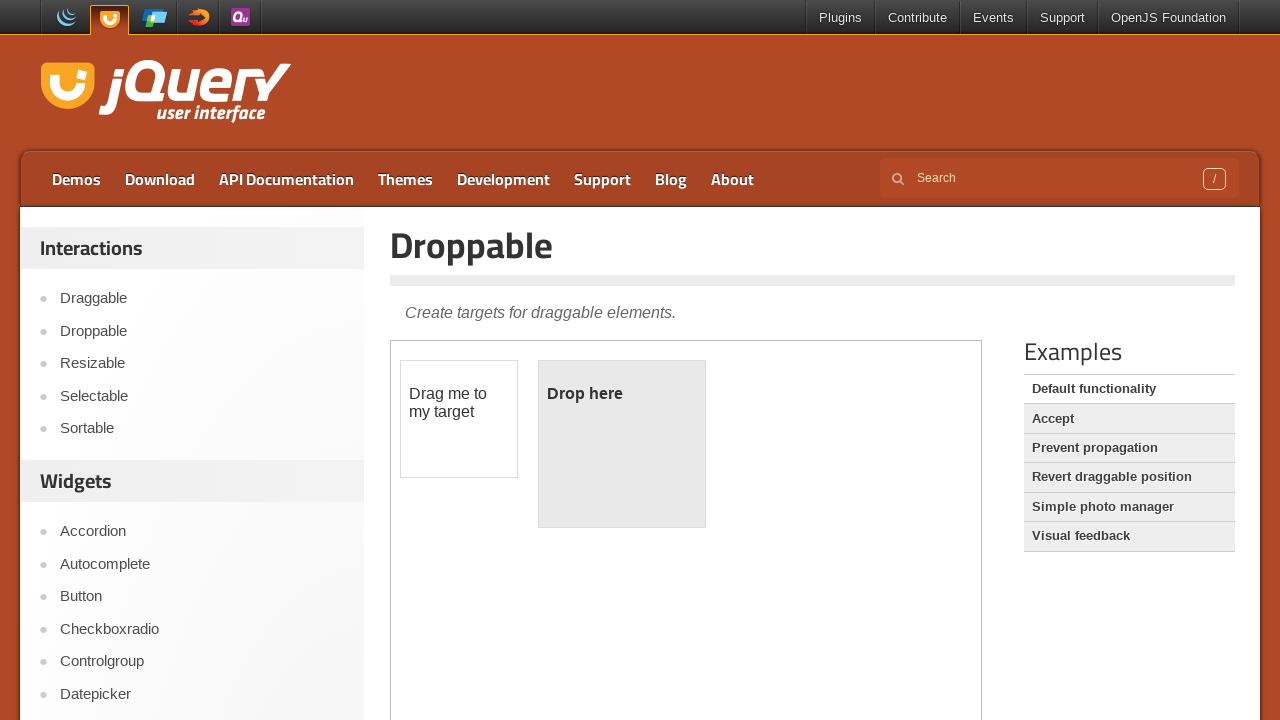

Located the draggable source element (#draggable)
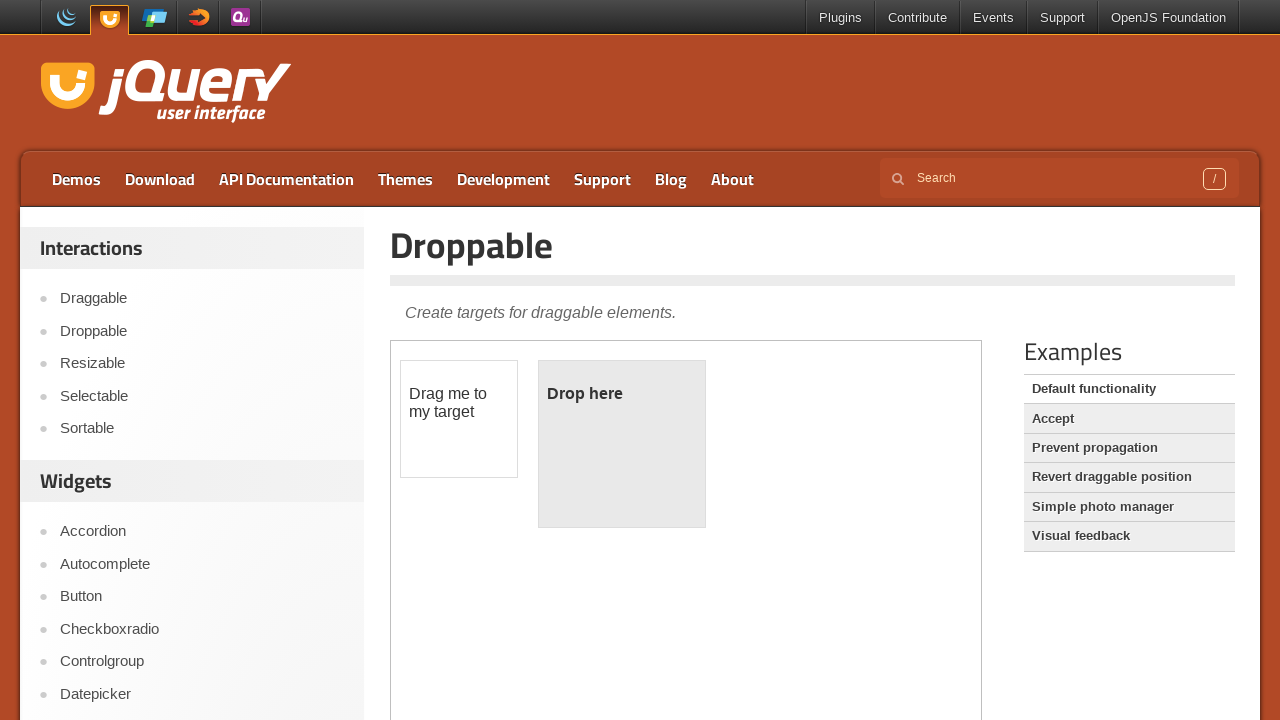

Located the droppable target element (#droppable)
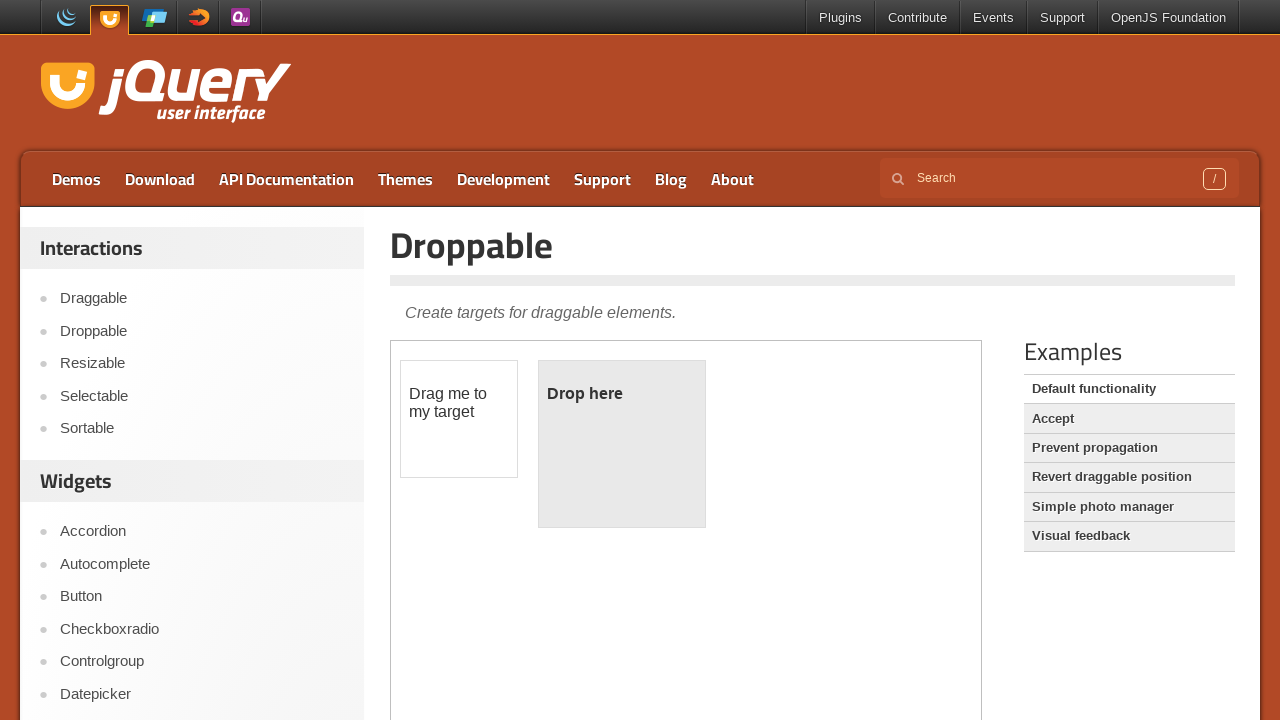

Dragged the source element to the target element at (622, 444)
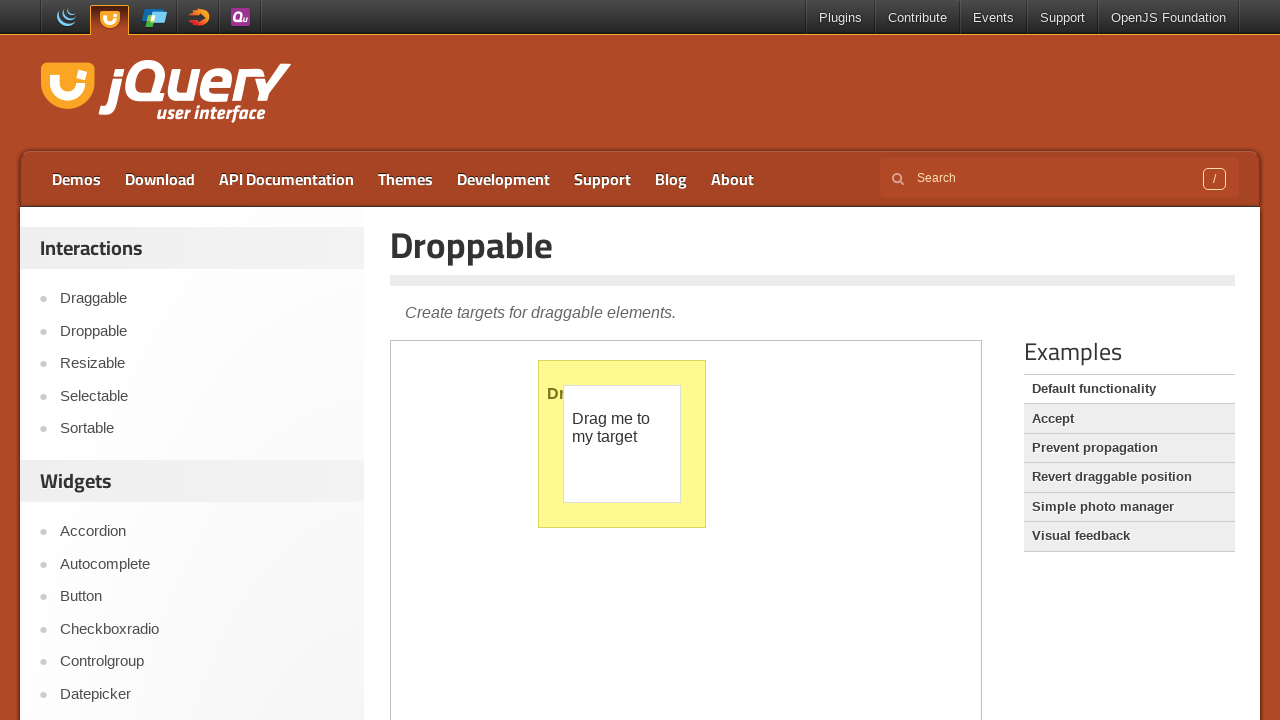

Verified drop was successful, target element text: 'Dropped!'
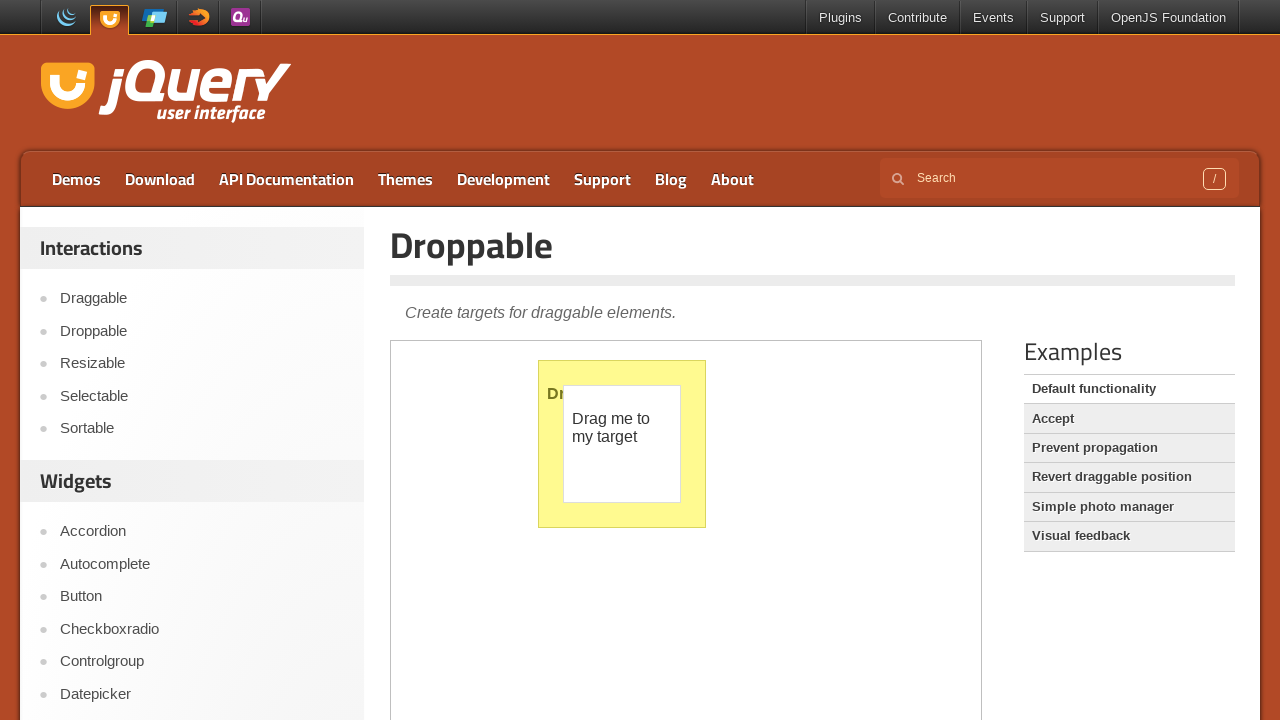

Clicked the 'Accept' link in the main page at (1129, 419) on a:text('Accept')
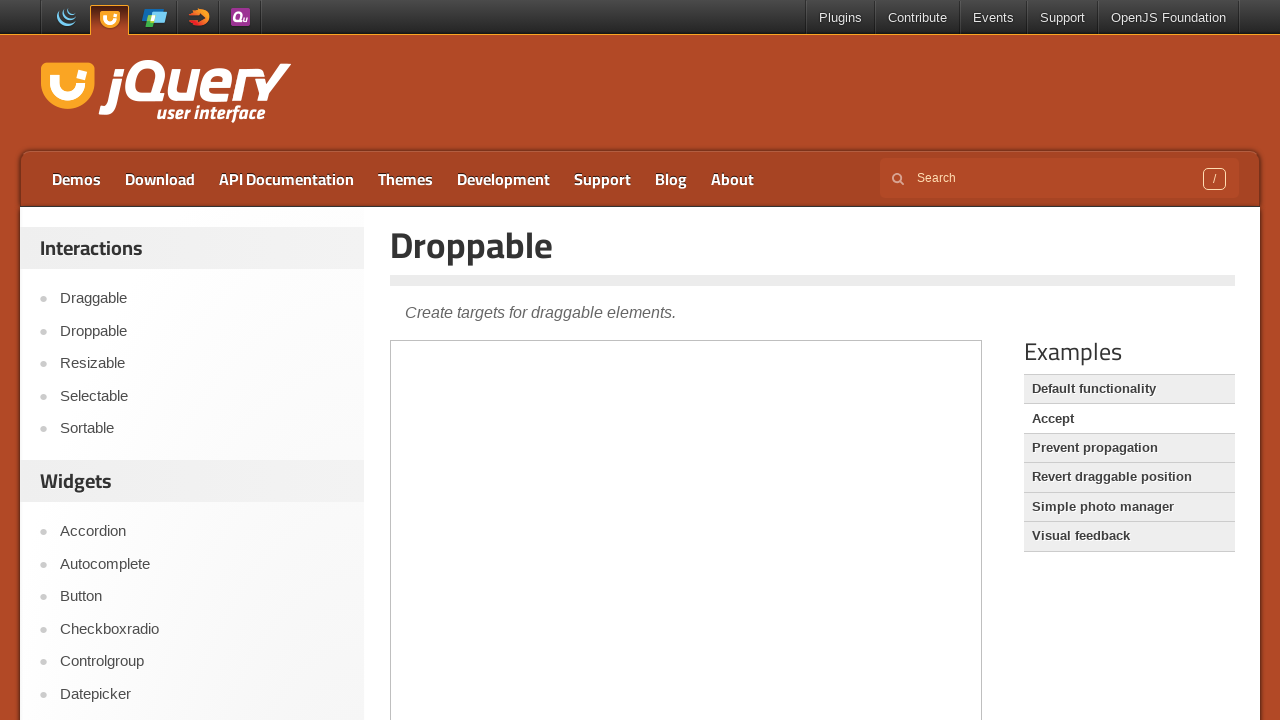

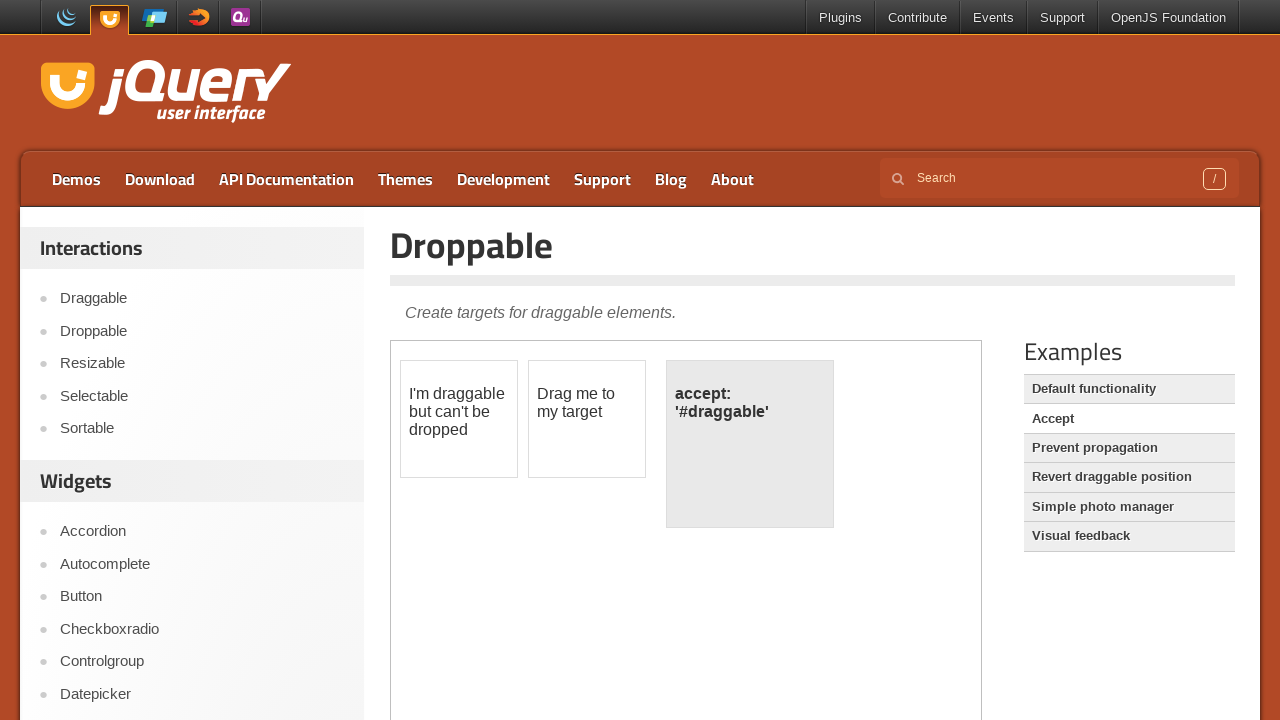